Tests multiple selection dropdown functionality by selecting multiple options from a multi-select dropdown element using different selection methods (by value and by visible text)

Starting URL: https://www.hyrtutorials.com/p/html-dropdown-elements-practice.html

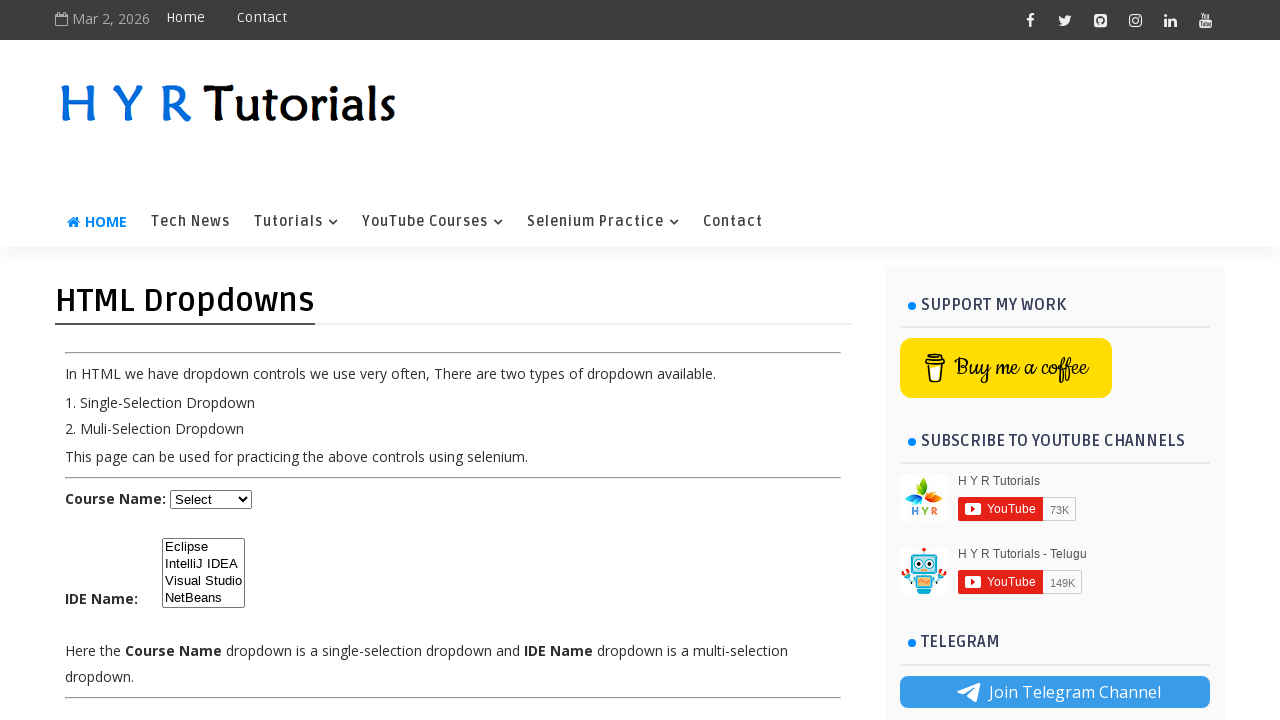

Multi-select dropdown element #ide is now visible
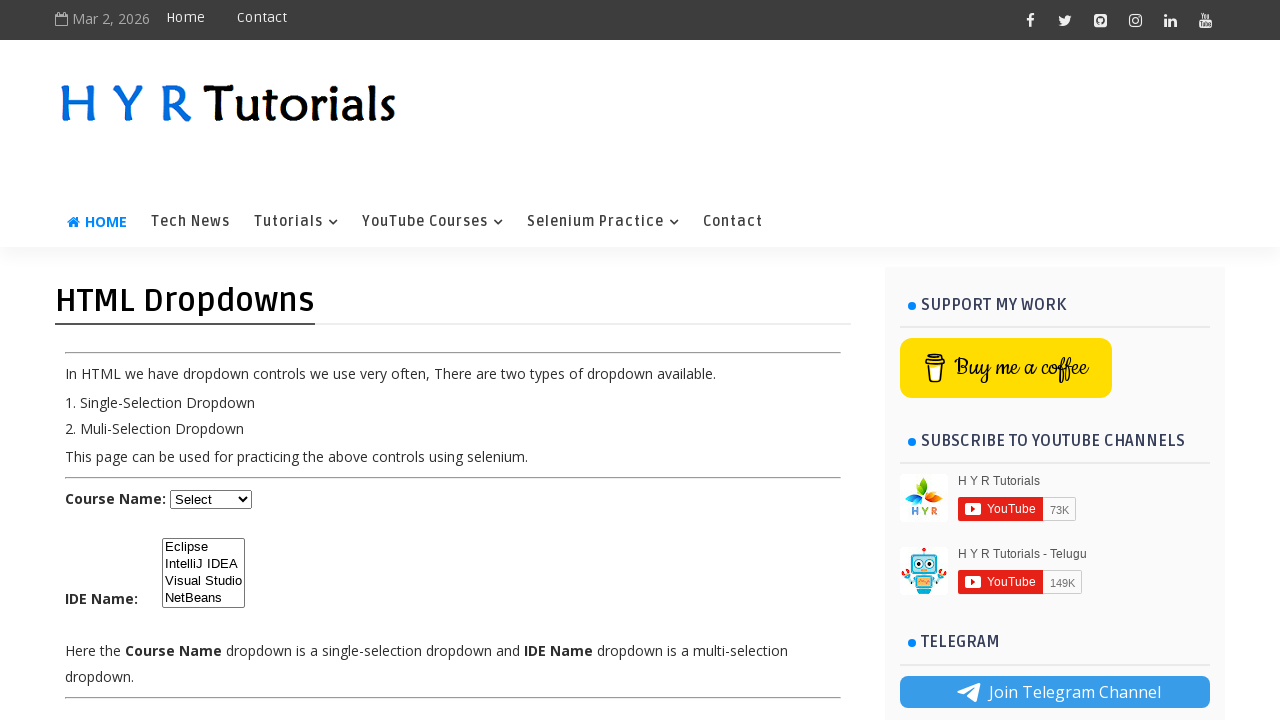

Selected 'Eclipse' option by value 'ec' from multi-select dropdown on #ide
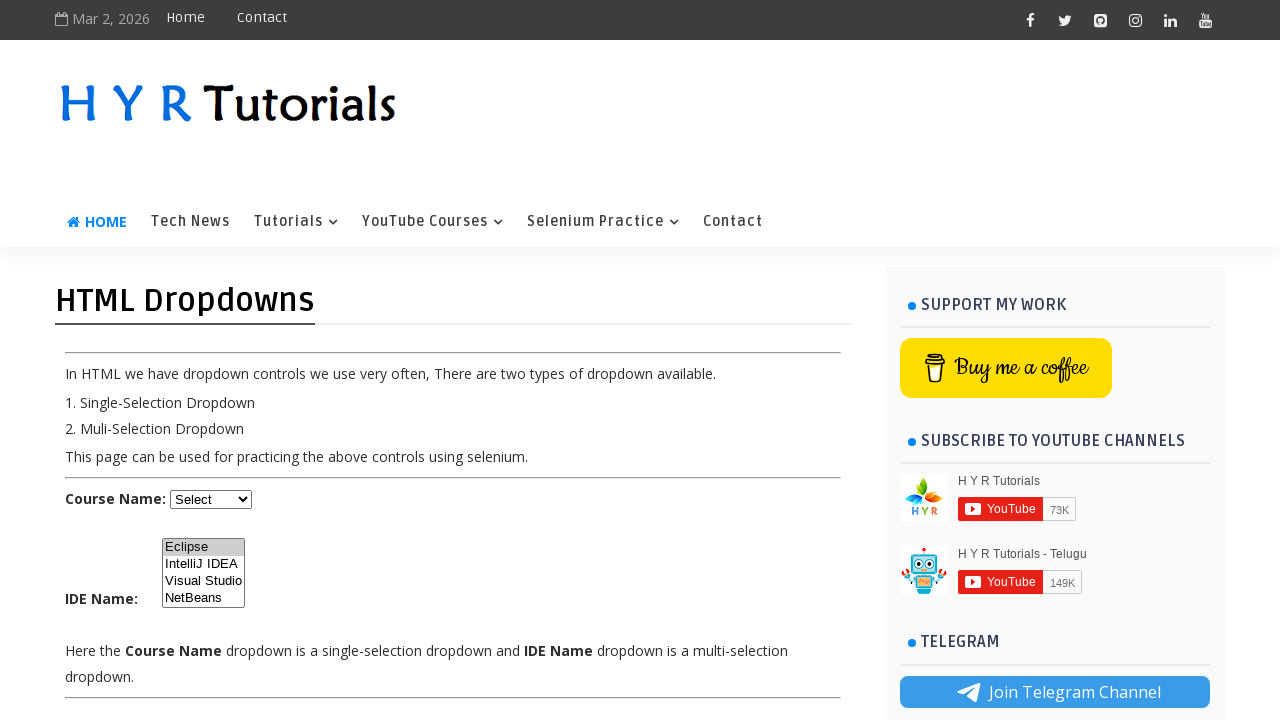

Selected 'Visual Studio' option by visible text from multi-select dropdown on #ide
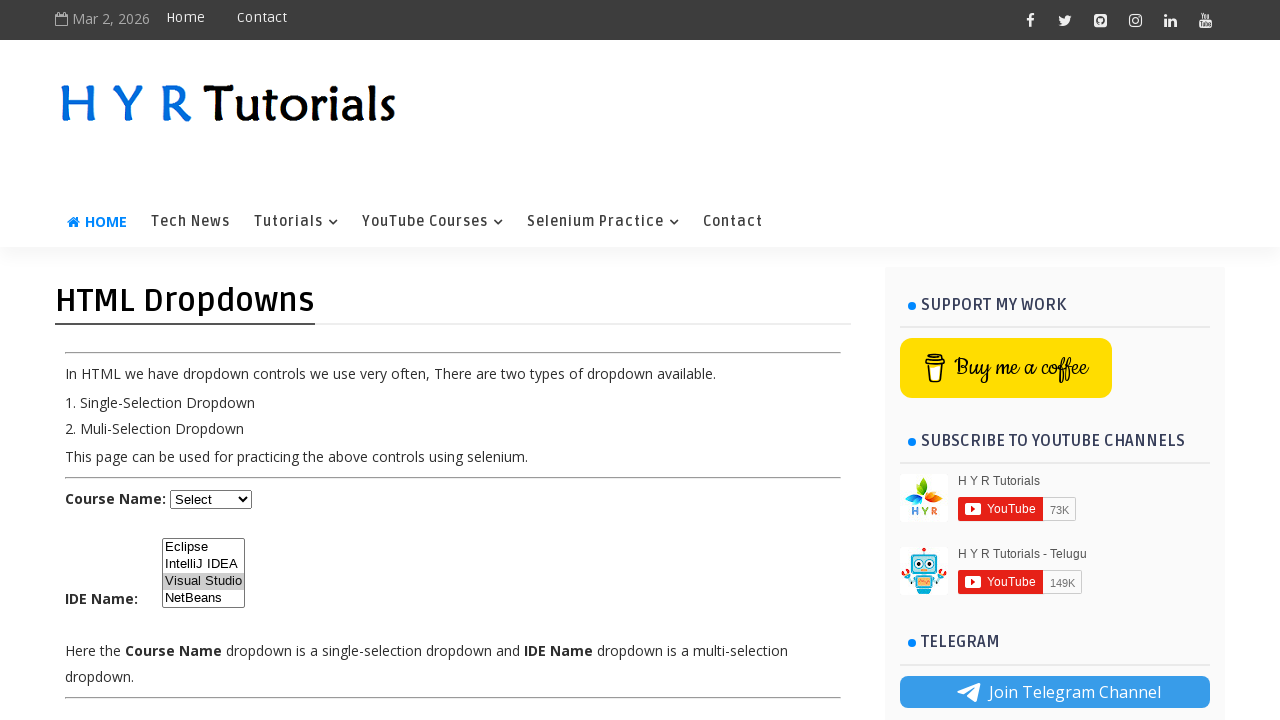

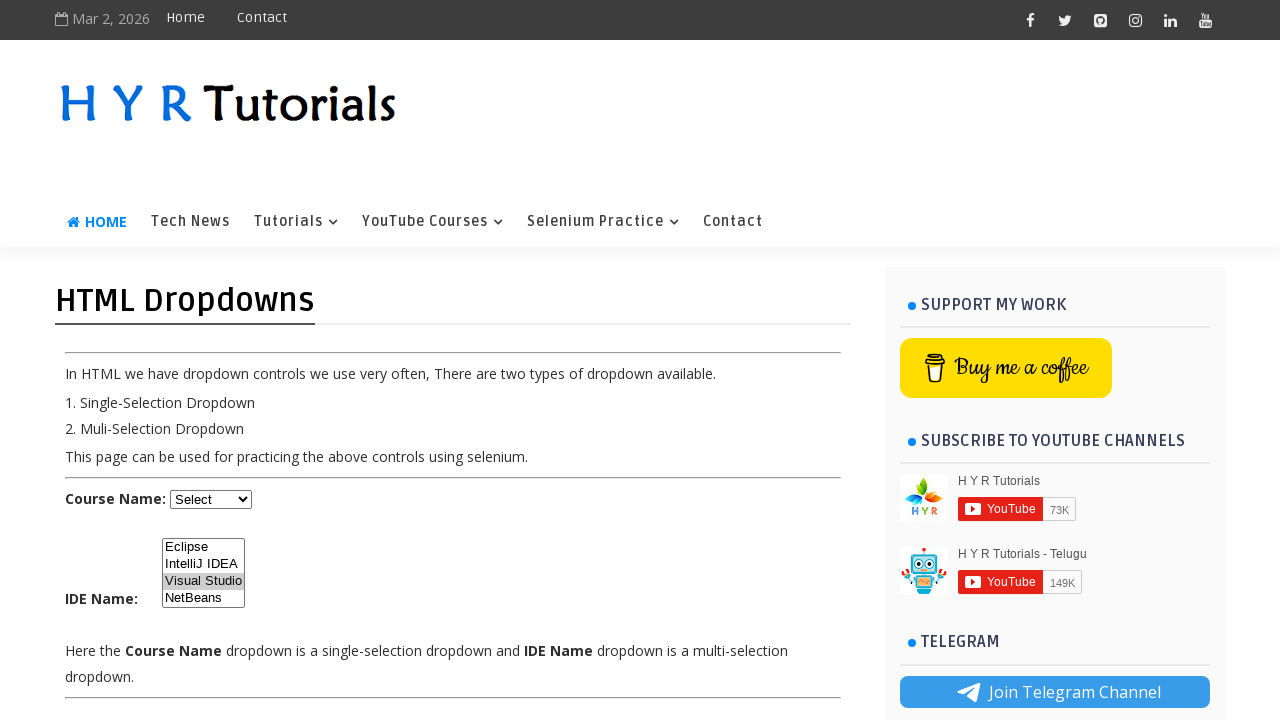